Tests the enabled/disabled state of form elements on a dropdown practice page, verifying that clicking a date input enables related UI elements

Starting URL: https://rahulshettyacademy.com/dropdownsPractise/

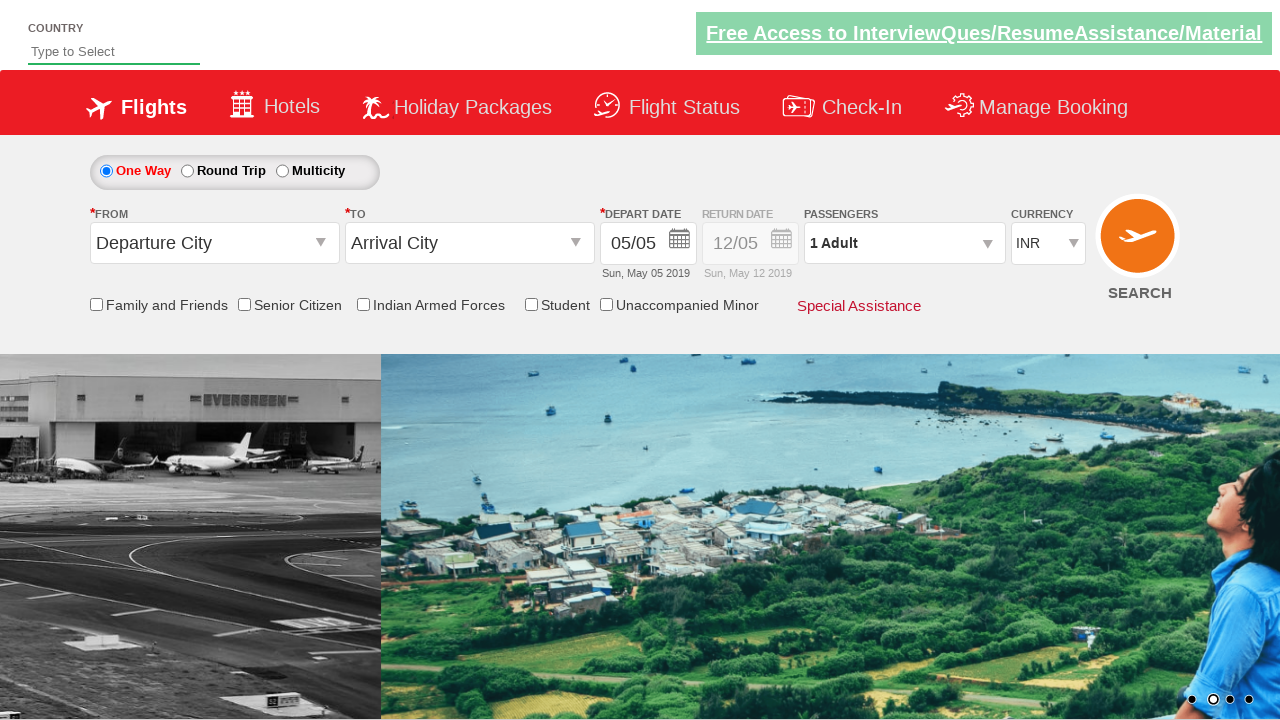

Retrieved student discount checkbox element and checked if enabled
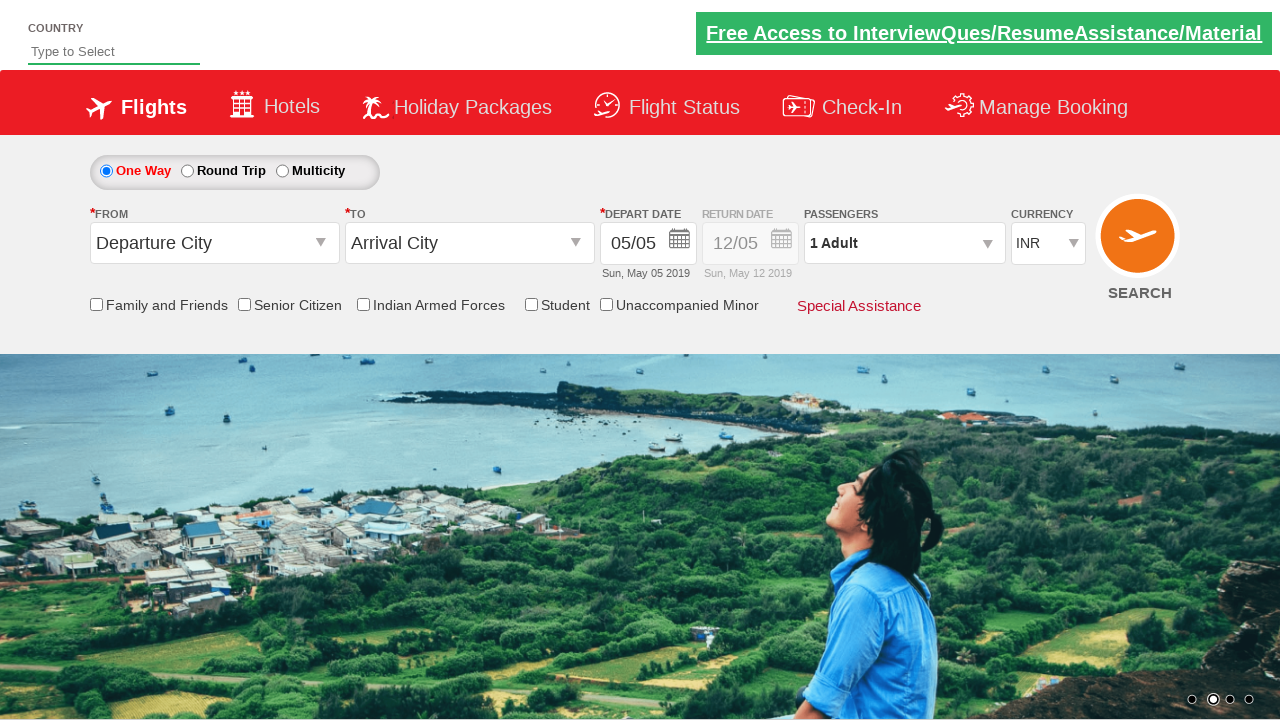

Retrieved initial style attribute of picker-second div
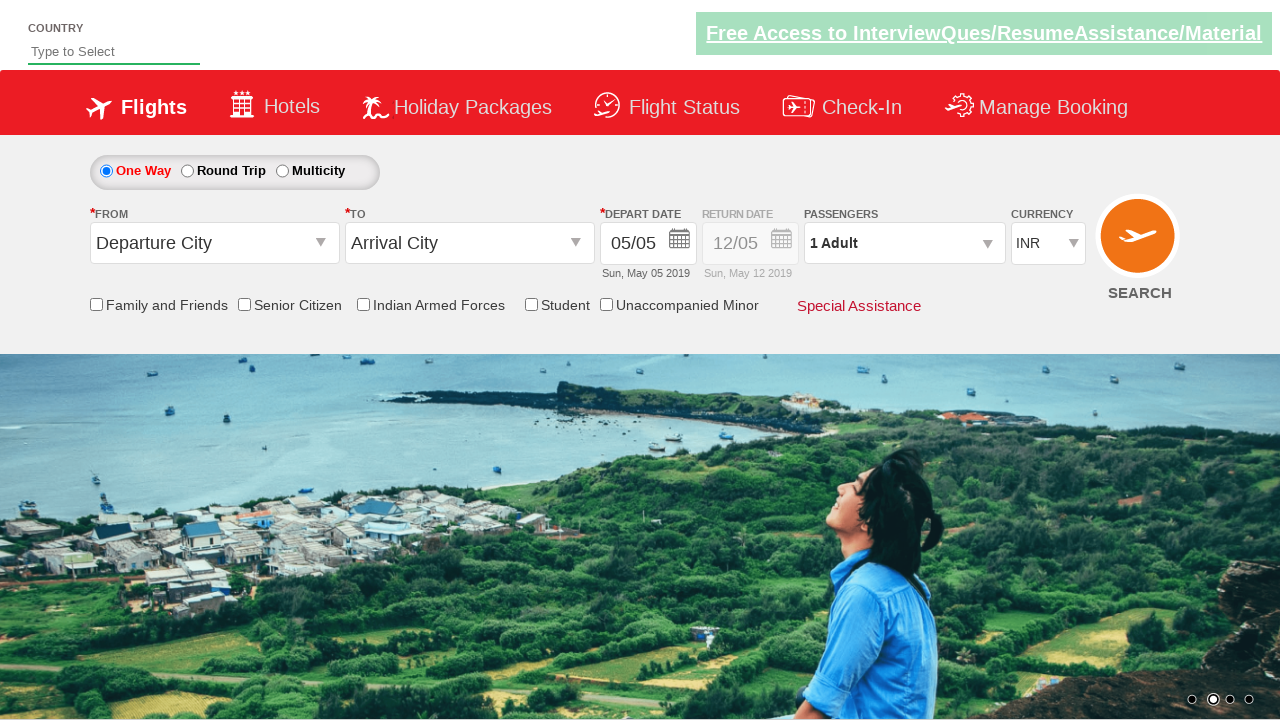

Clicked on date2 input field to enable related UI elements at (750, 244) on input[name*='date2']
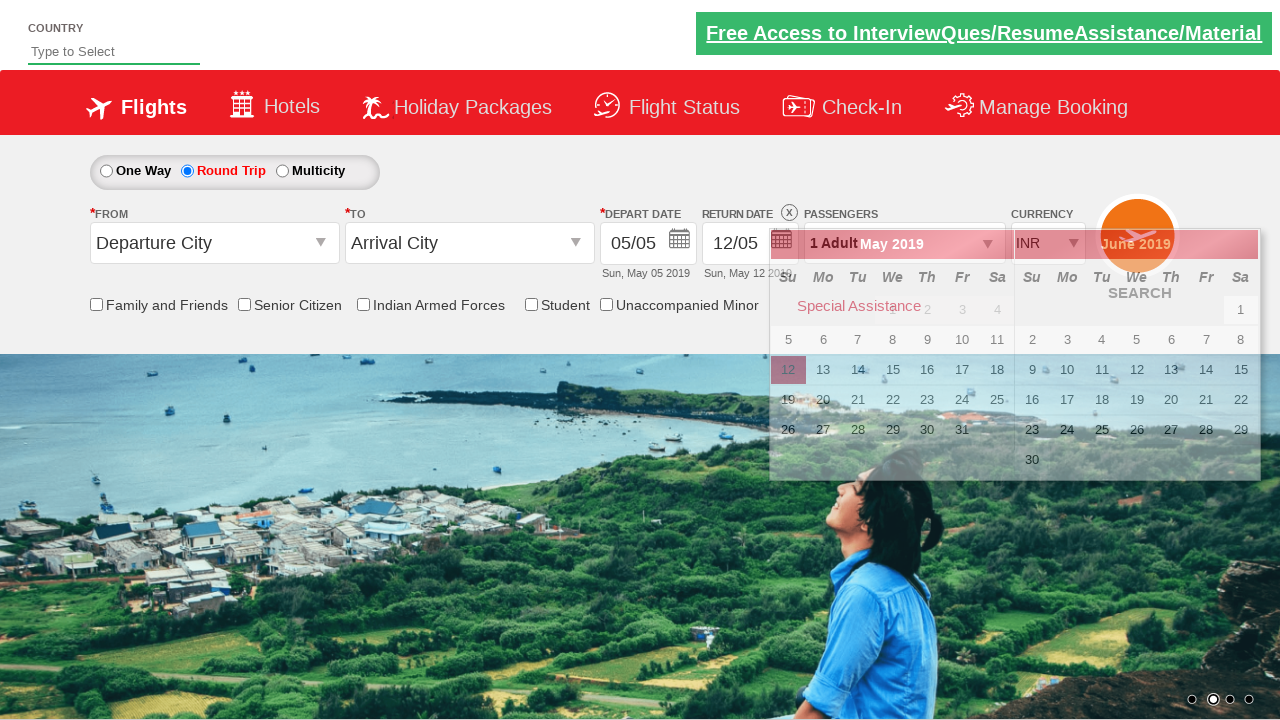

Retrieved style attribute of picker-second div after clicking date2 input
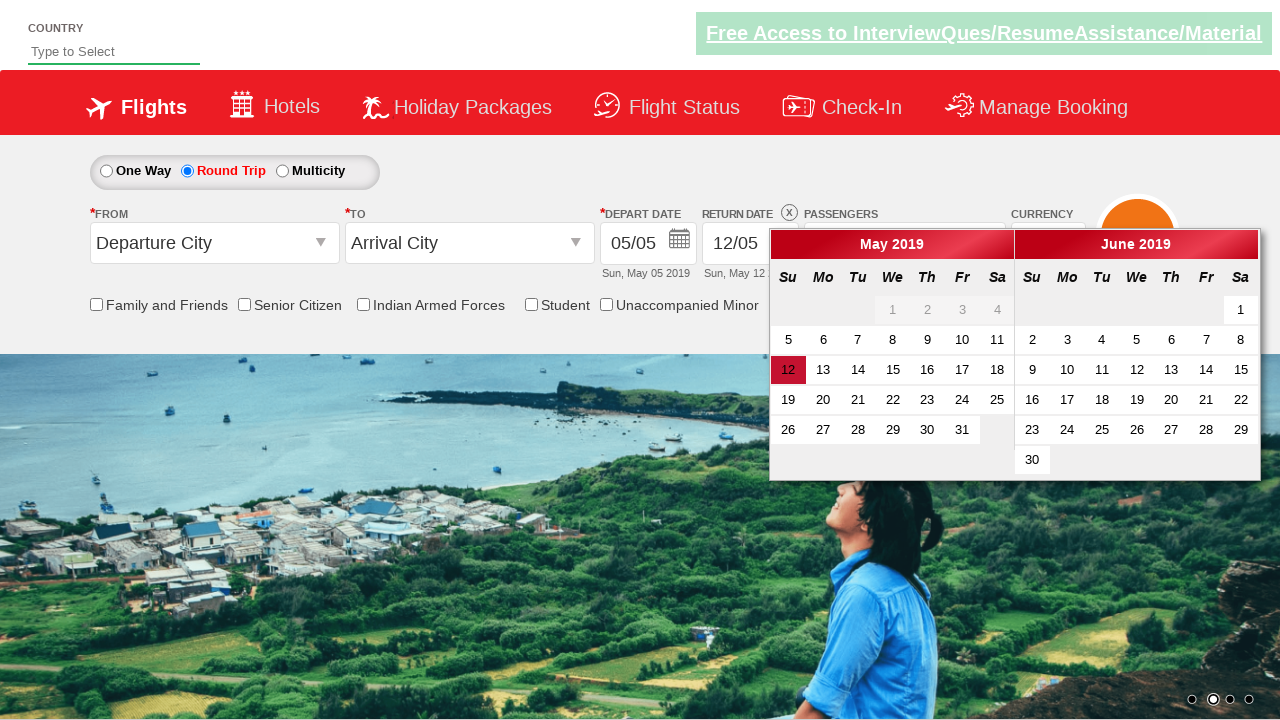

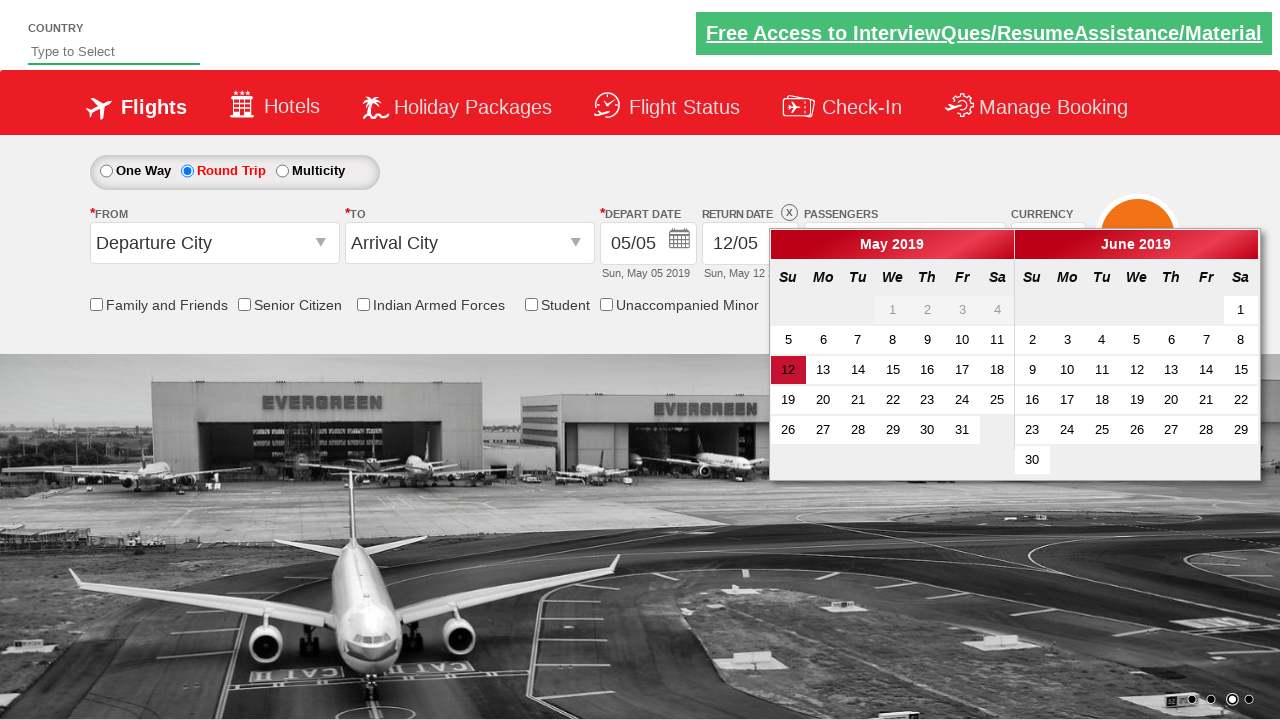